Solves a mathematical captcha by calculating a value, filling the answer, selecting robot verification checkboxes, and submitting the form

Starting URL: https://SunInJuly.github.io/execute_script.html

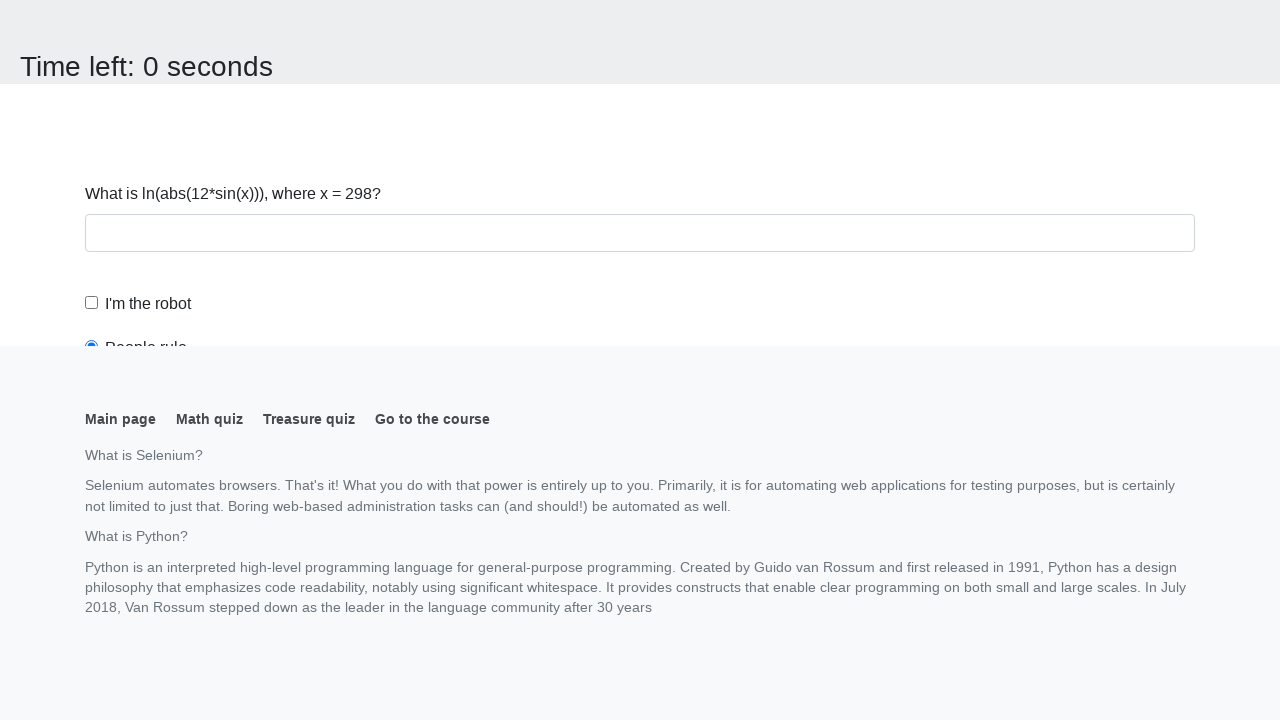

Navigated to captcha page
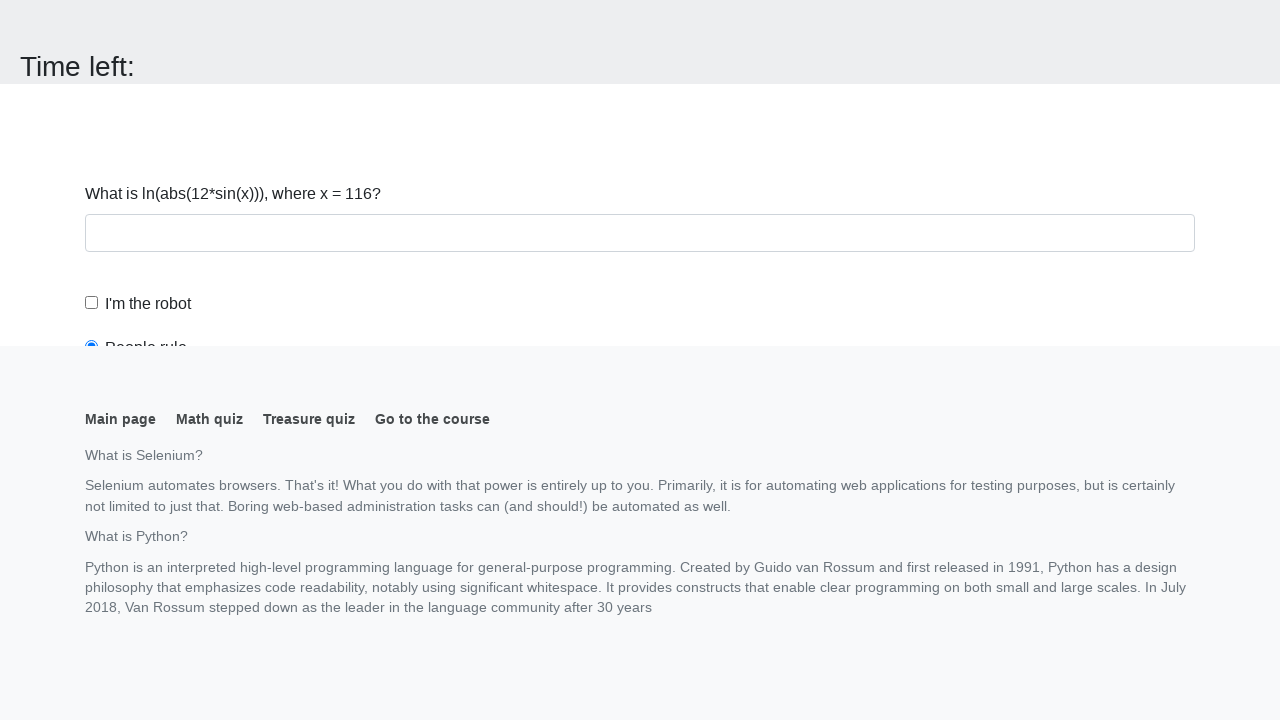

Located the input value element
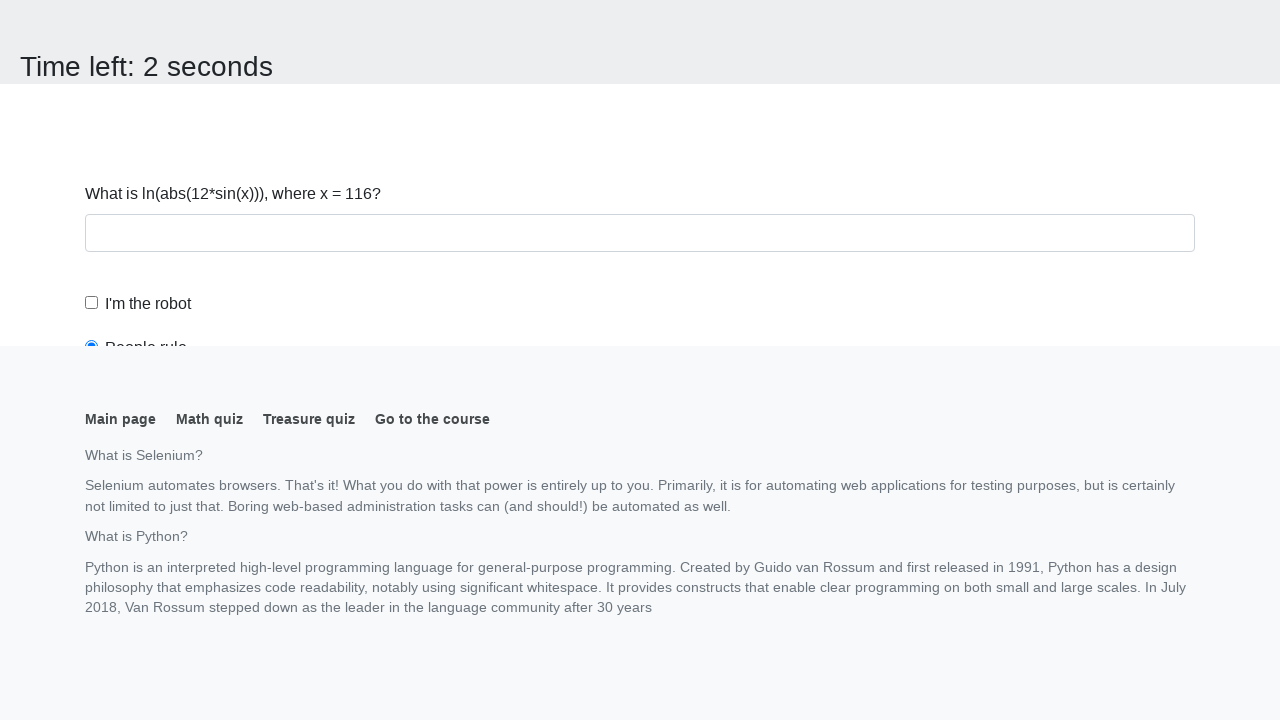

Retrieved value from page: 116
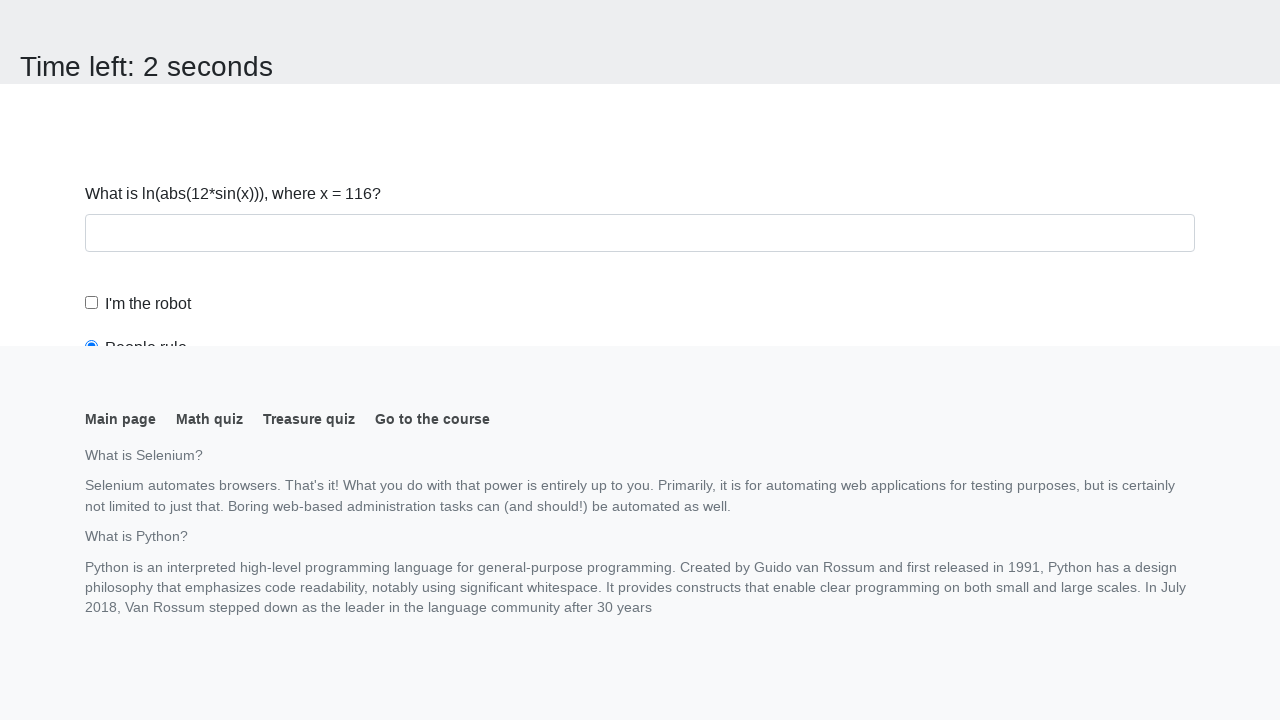

Calculated answer: 1.0437817703655223
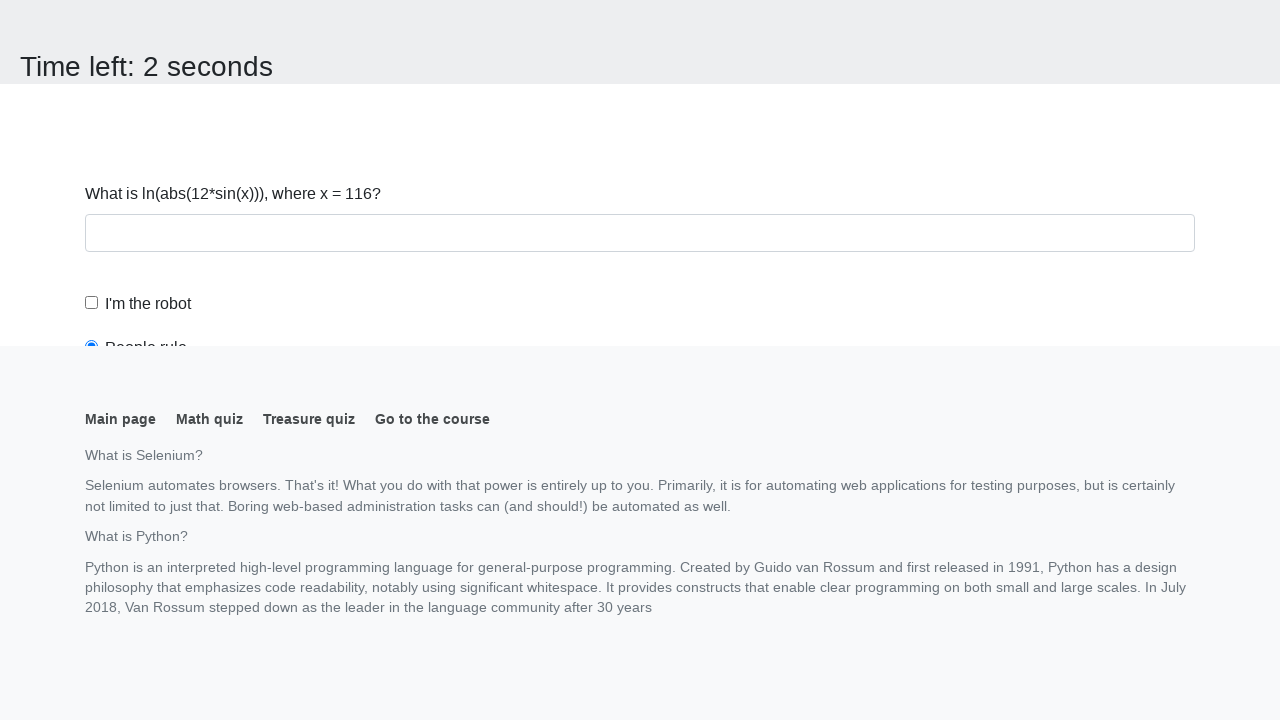

Located answer input field
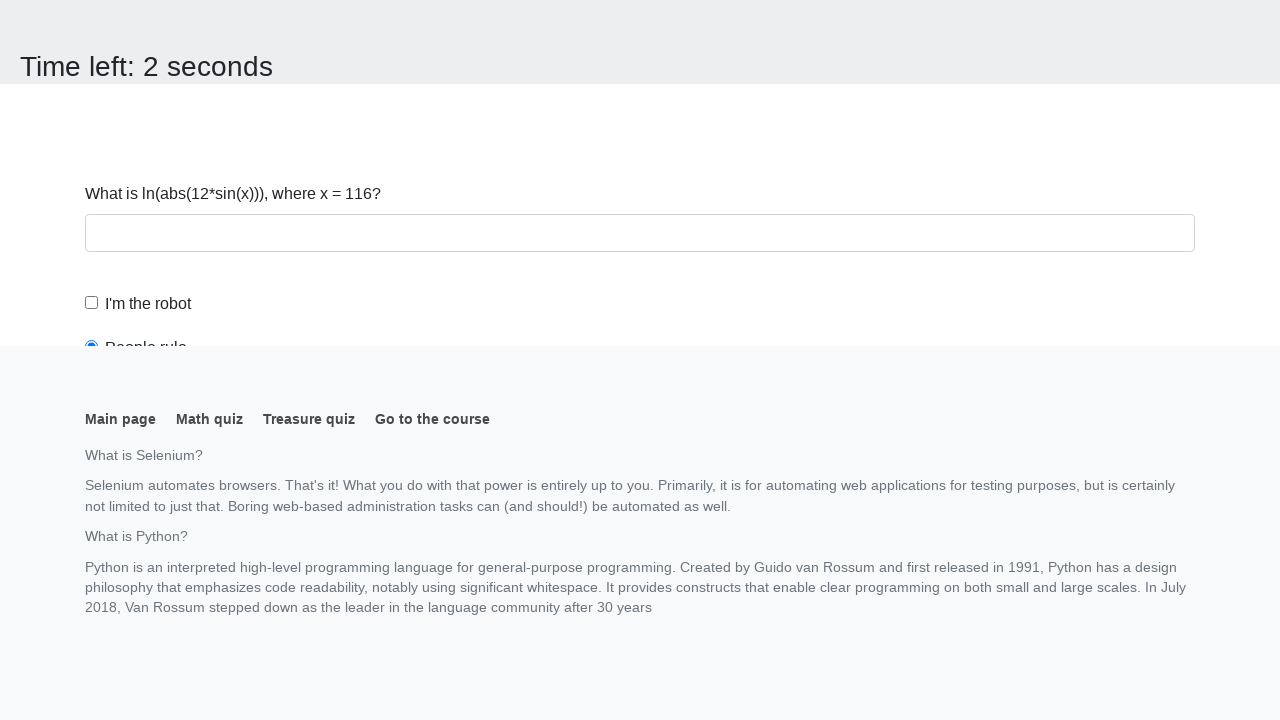

Scrolled answer input field into view
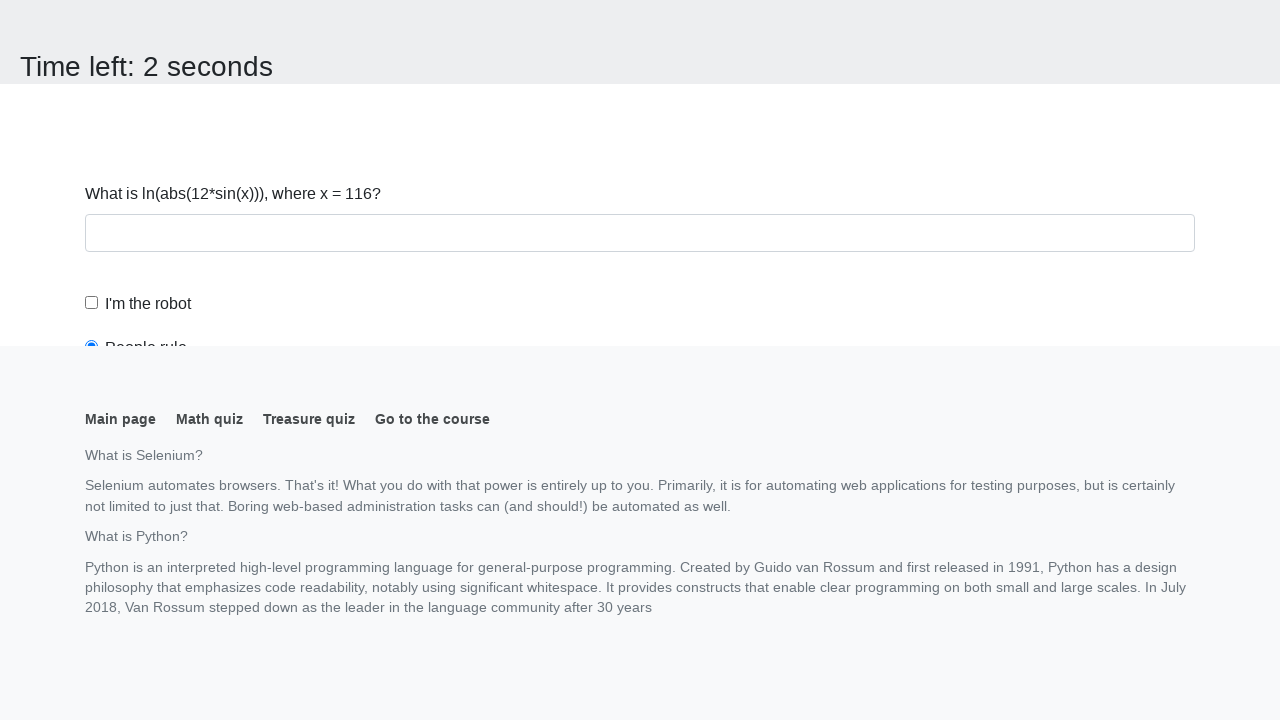

Filled answer field with calculated value: 1.0437817703655223 on #answer
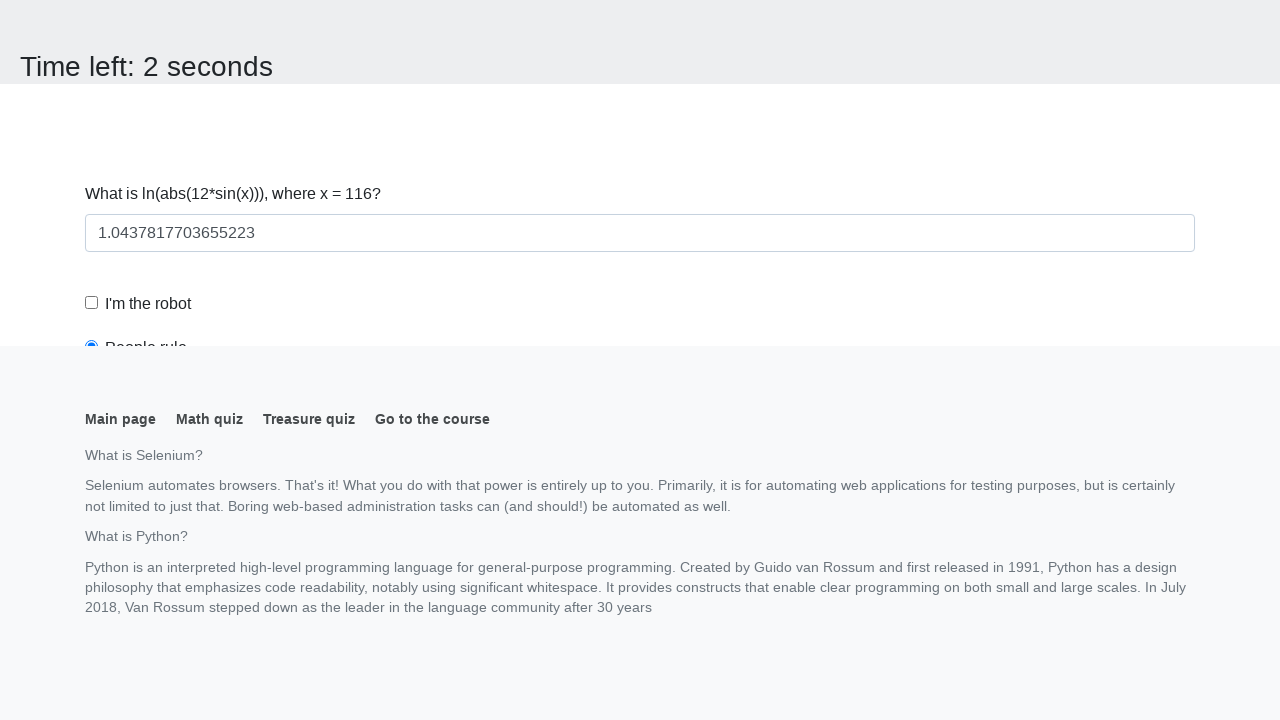

Located robot checkbox label
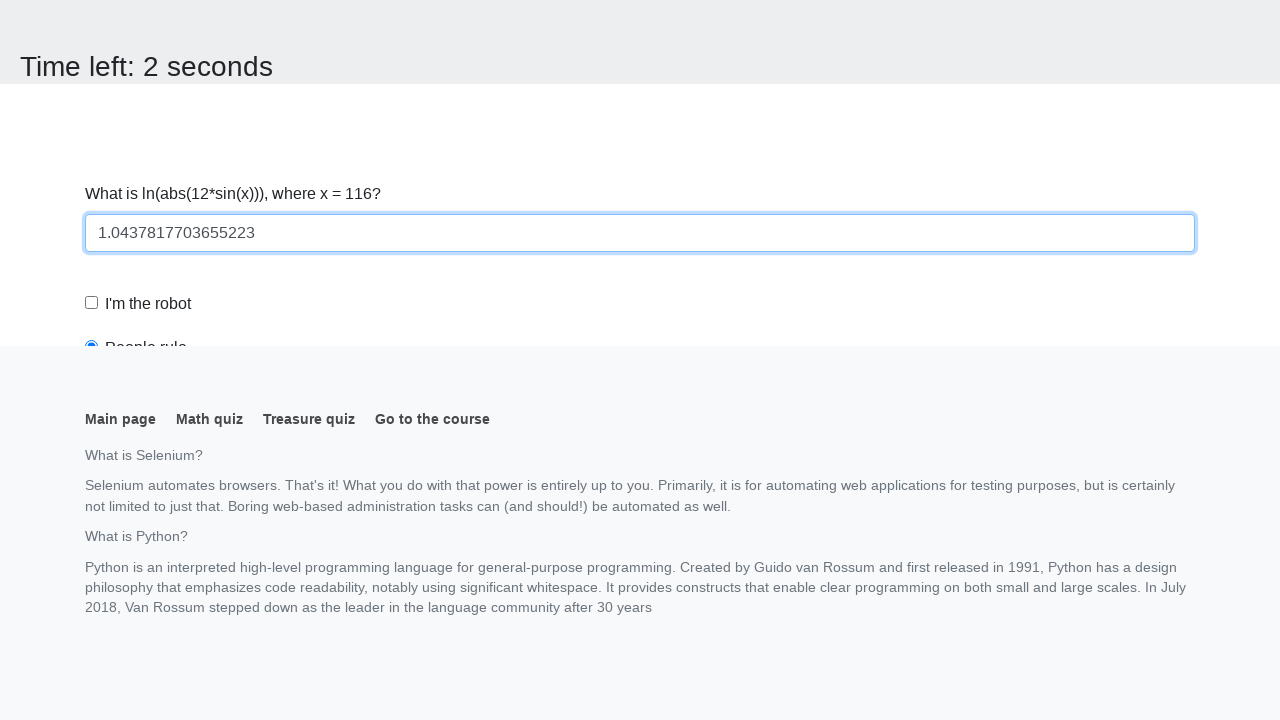

Scrolled robot checkbox into view
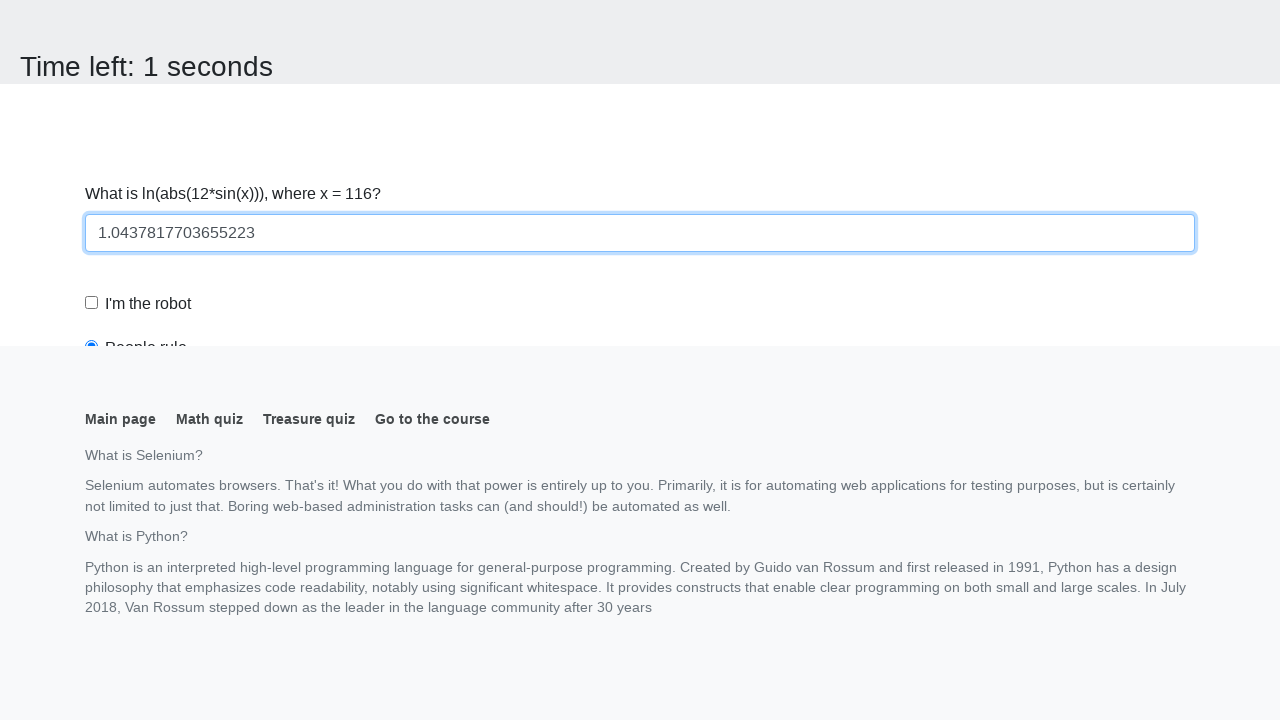

Clicked robot checkbox at (148, 304) on [for="robotCheckbox"]
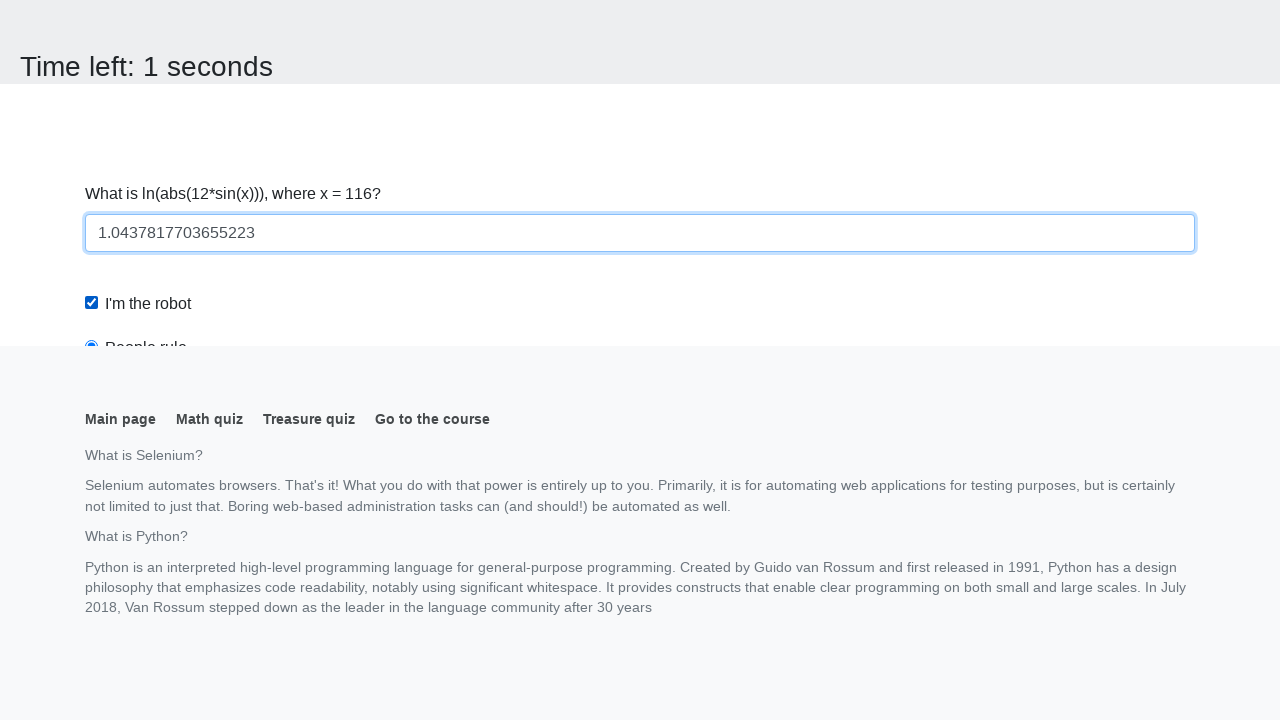

Located robots rule radio button label
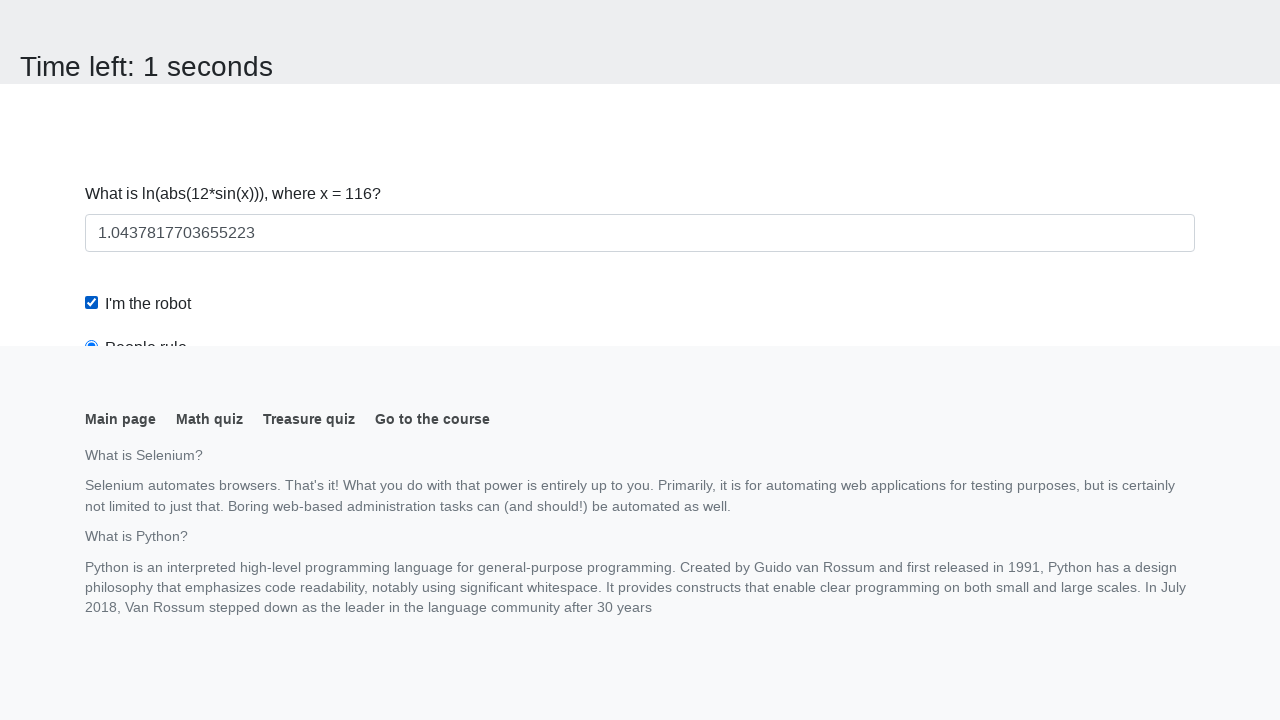

Scrolled robots rule radio button into view
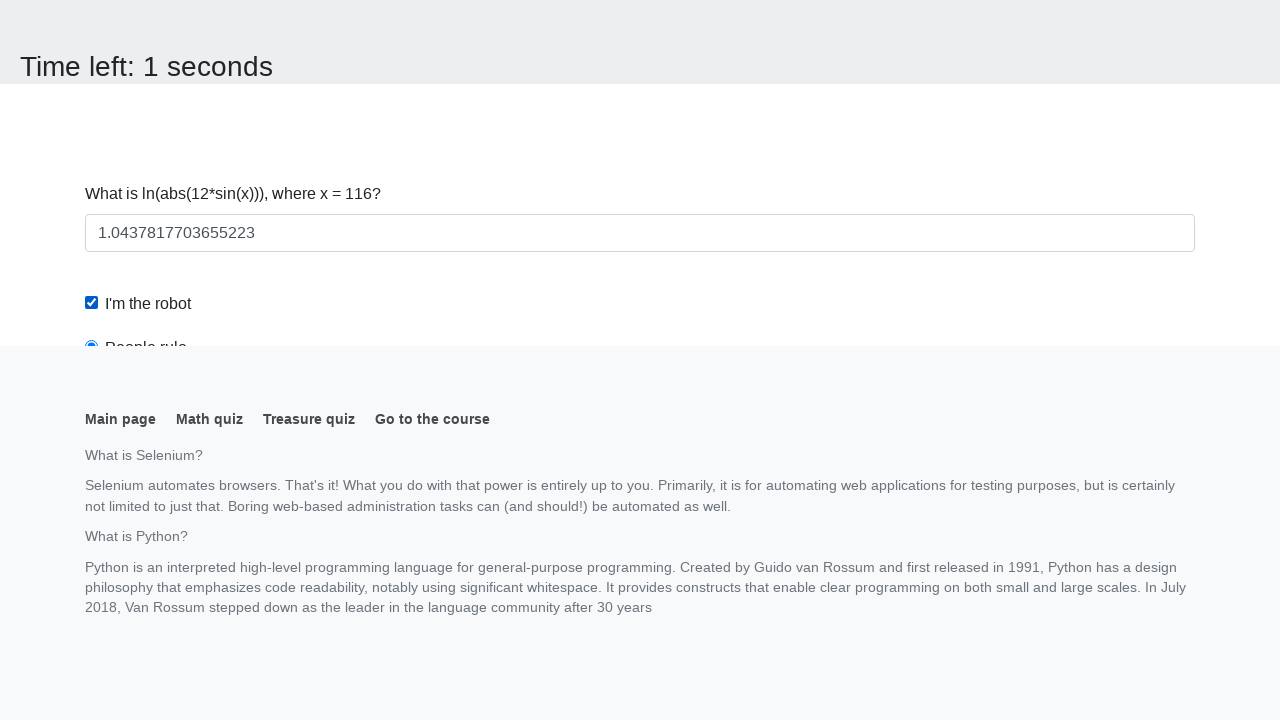

Clicked robots rule radio button at (146, 13) on [for="robotsRule"]
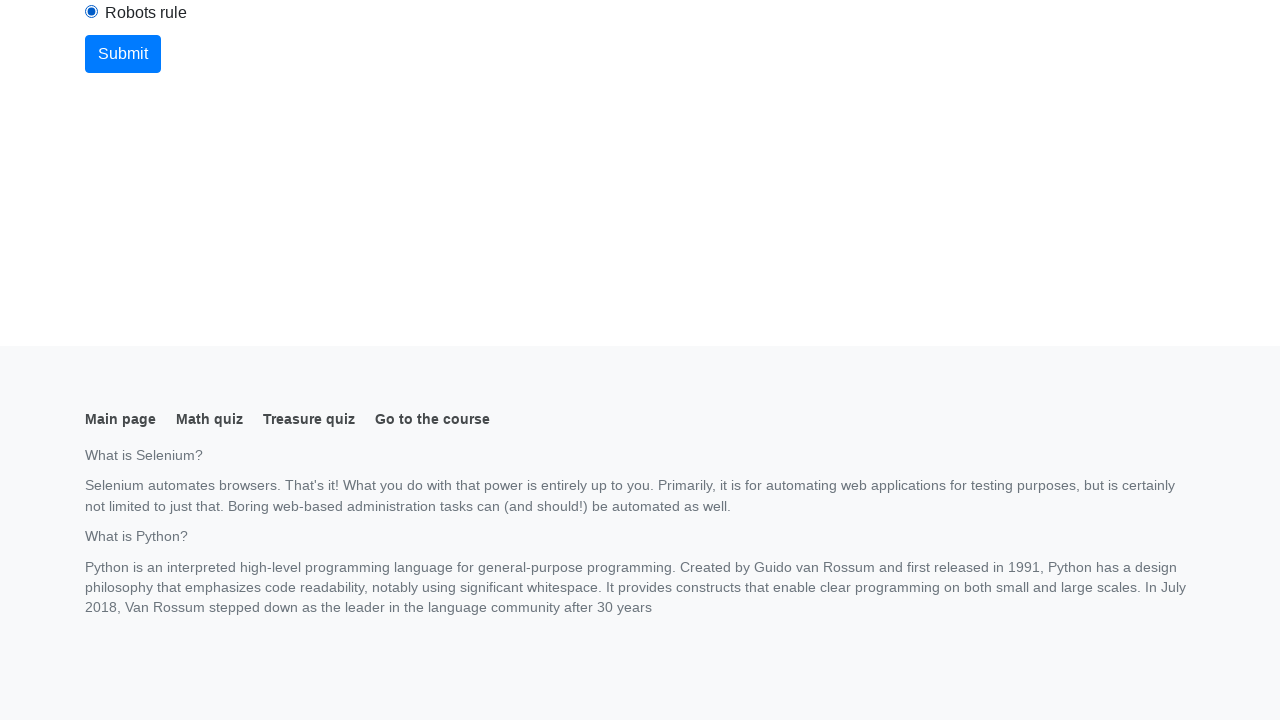

Located submit button
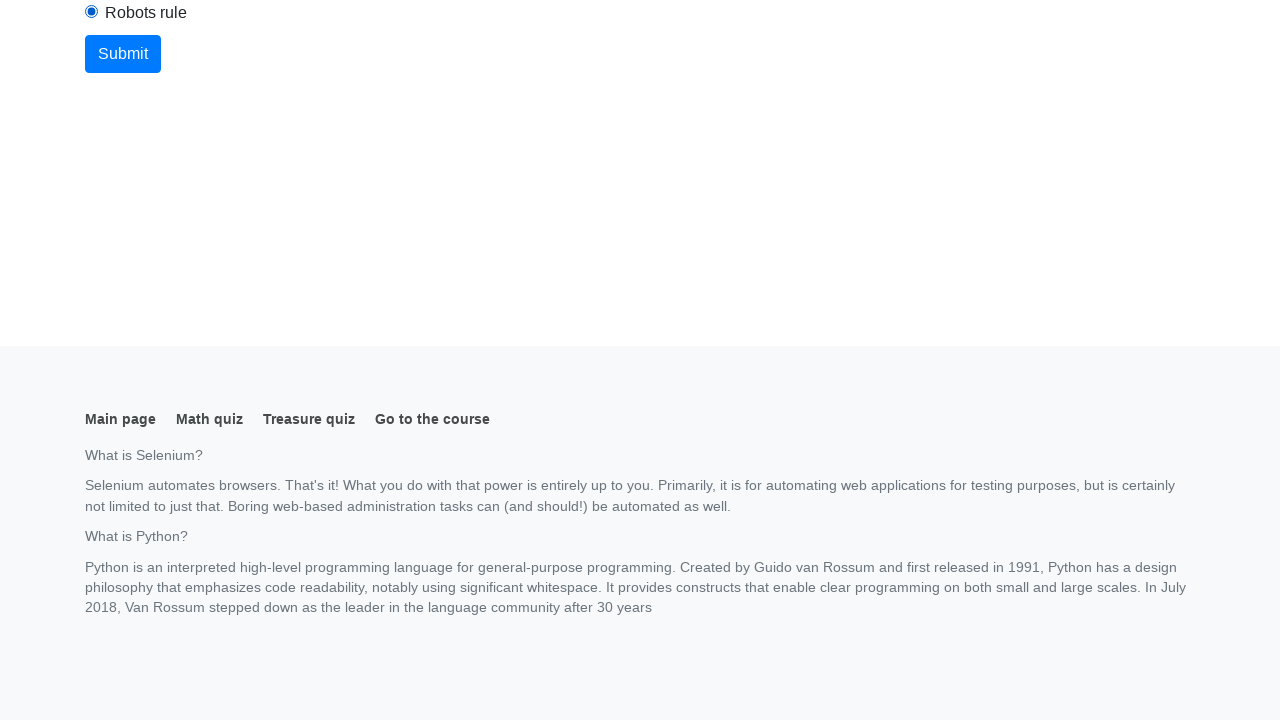

Scrolled submit button into view
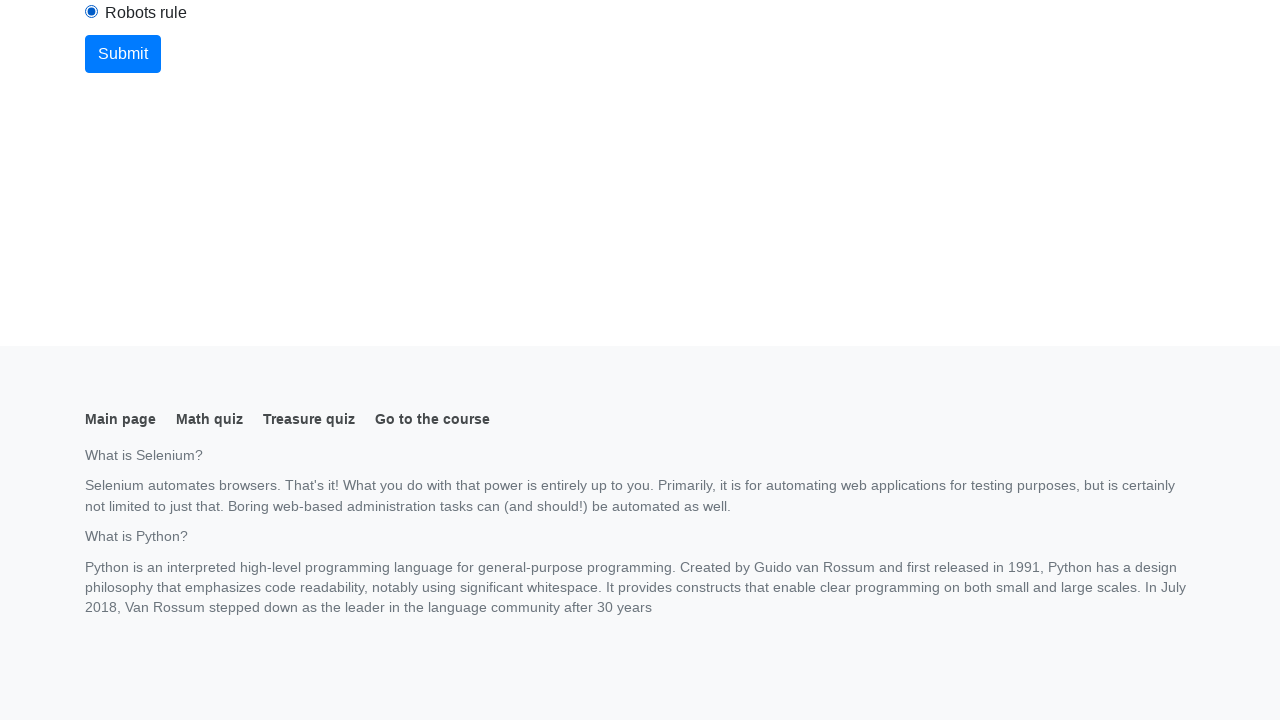

Clicked submit button to submit form at (123, 54) on button.btn
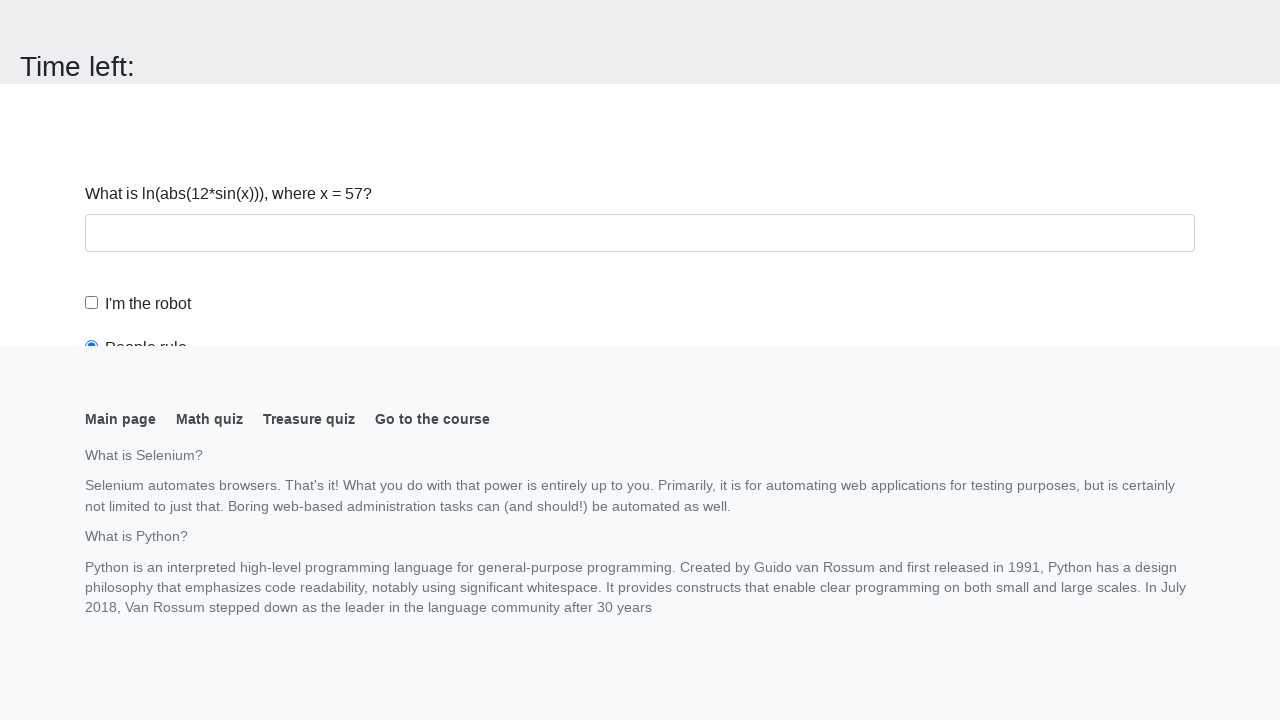

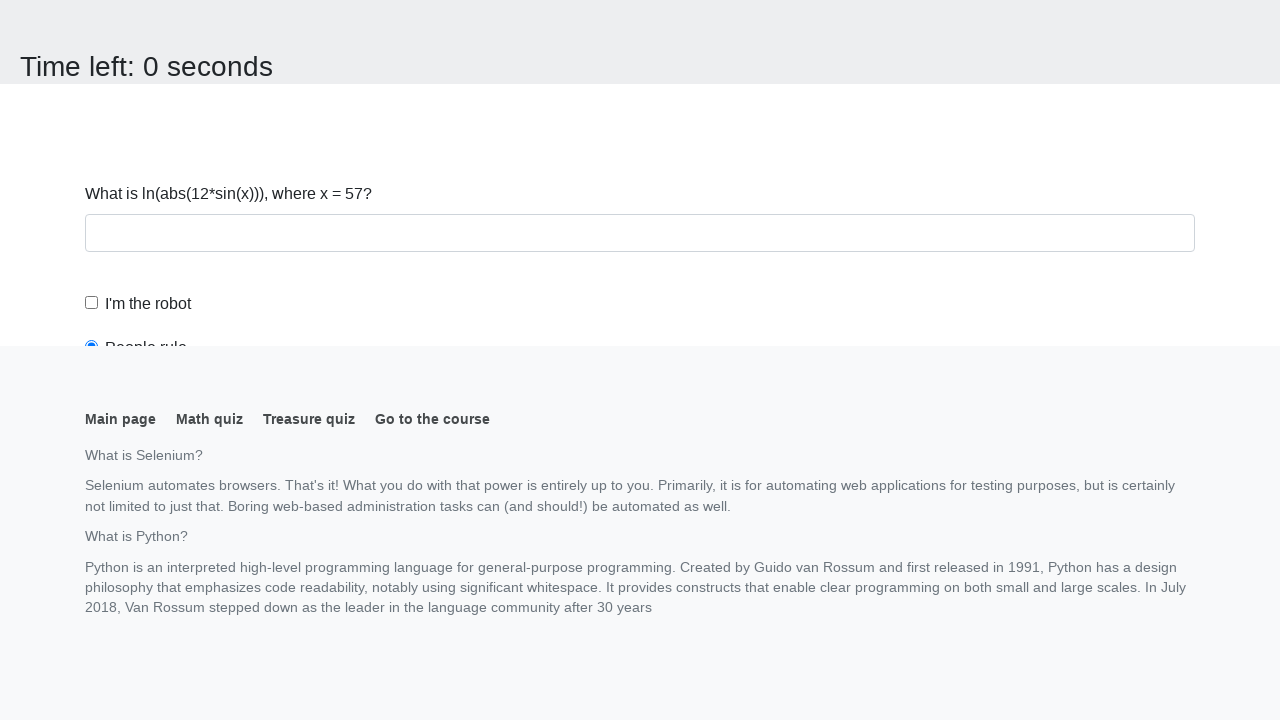